Tests removing a product from the shopping cart and then restoring it back, verifying the product reappears in the cart

Starting URL: https://intershop5.skillbox.ru/

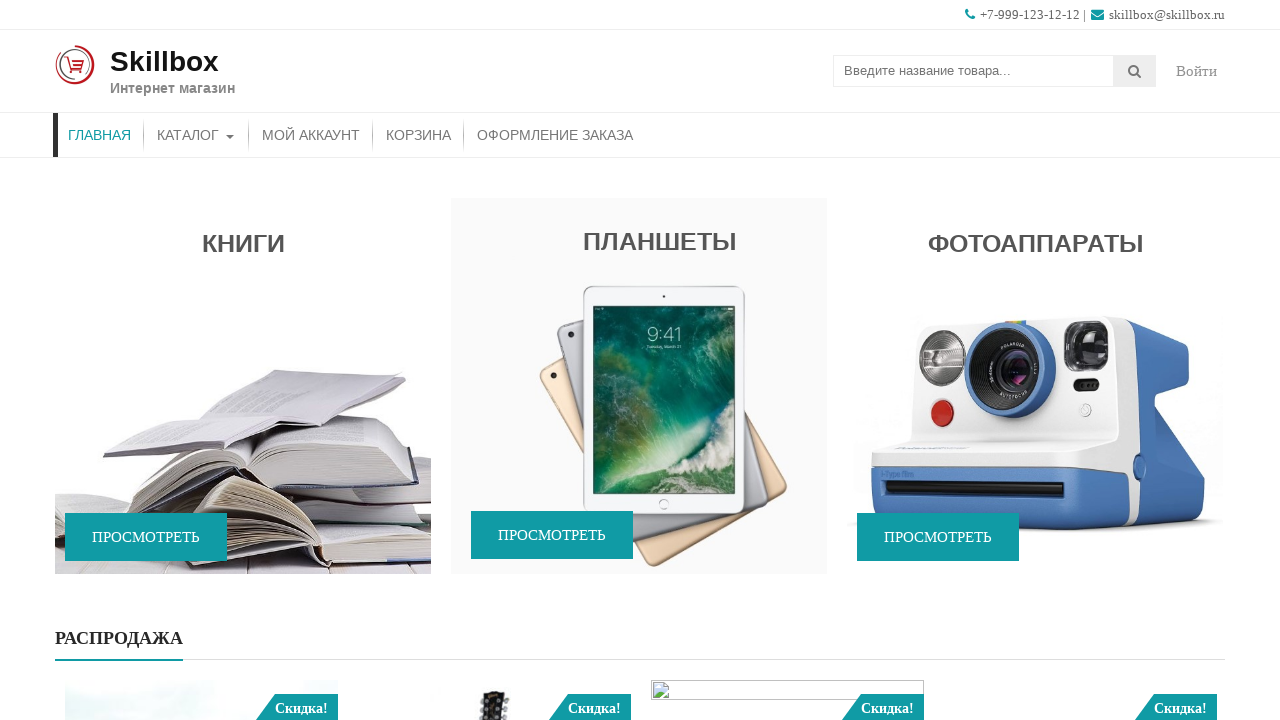

Clicked on Catalog in main menu at (196, 135) on xpath=//*[contains(@class,'menu')]/*[contains(@class,'menu-item')]/a[text()='Кат
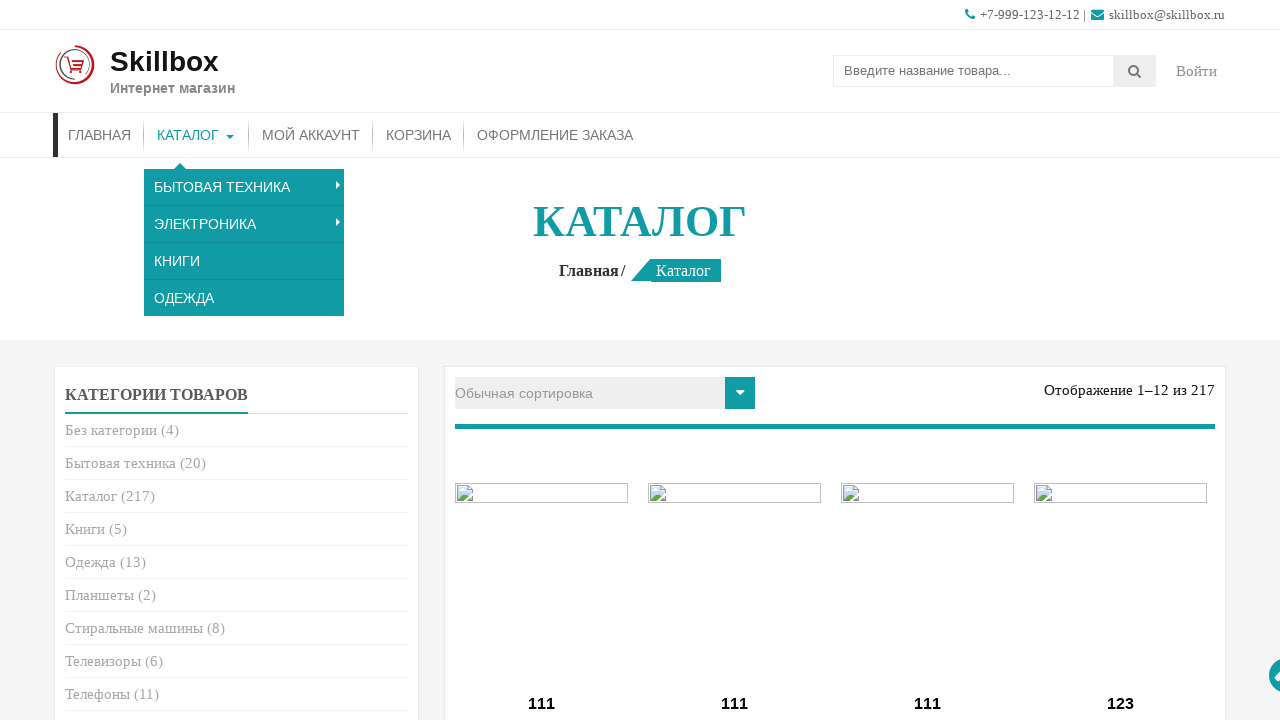

Clicked on TV category in catalog at (103, 661) on xpath=//*[@class='product-categories']//a[text()='Телевизоры']
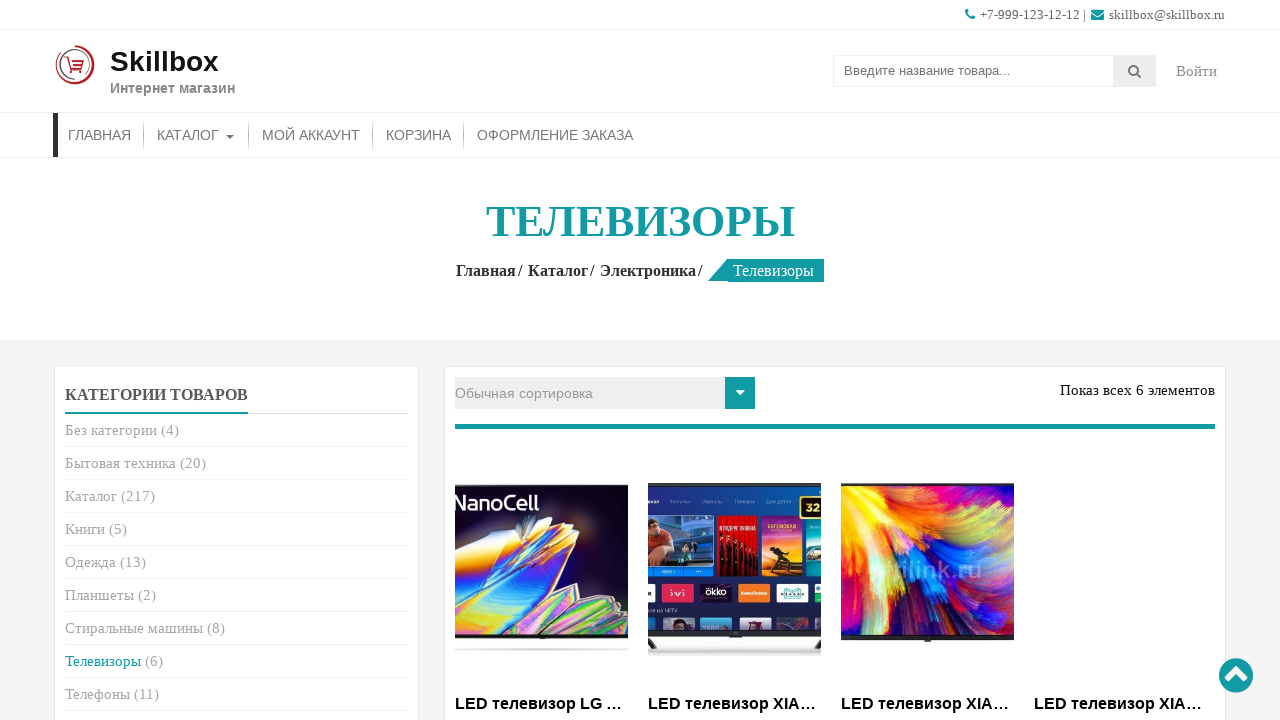

Added first product to cart at (542, 361) on (//a[contains(@class,'add_to_cart_button')])[1]
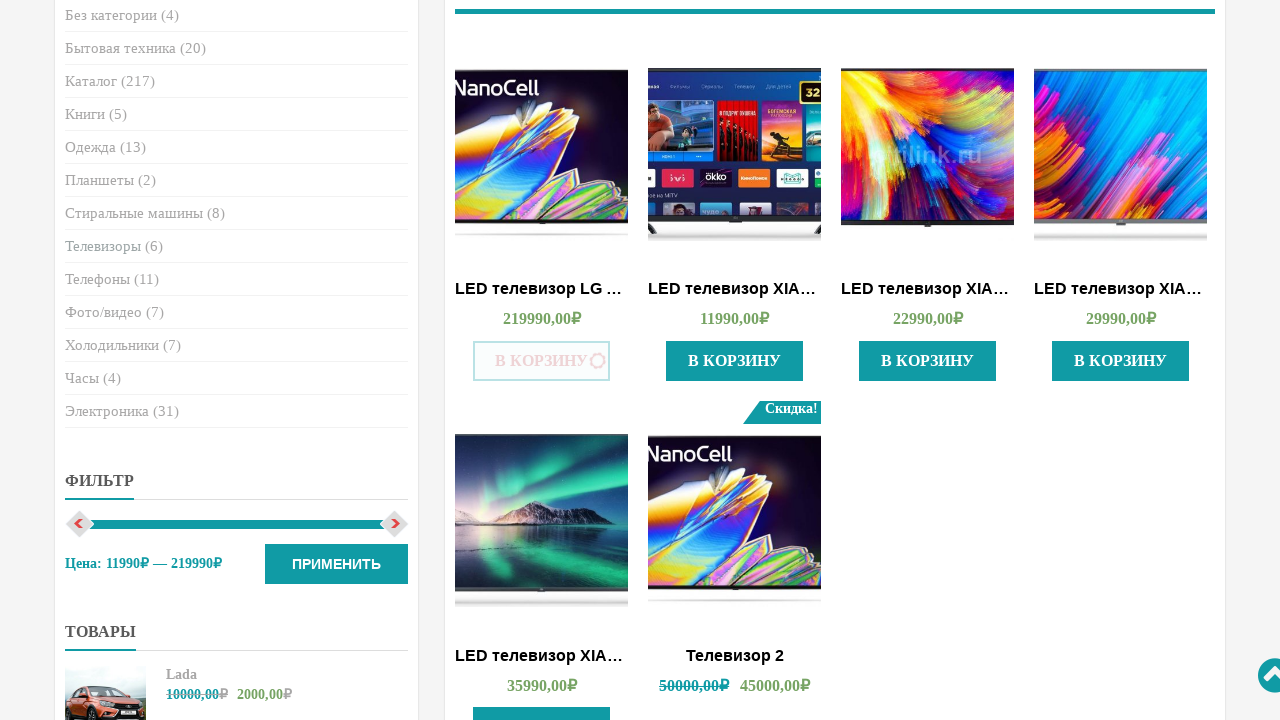

Clicked 'More details' button to go to cart at (542, 361) on xpath=//*[@title='Подробнее']
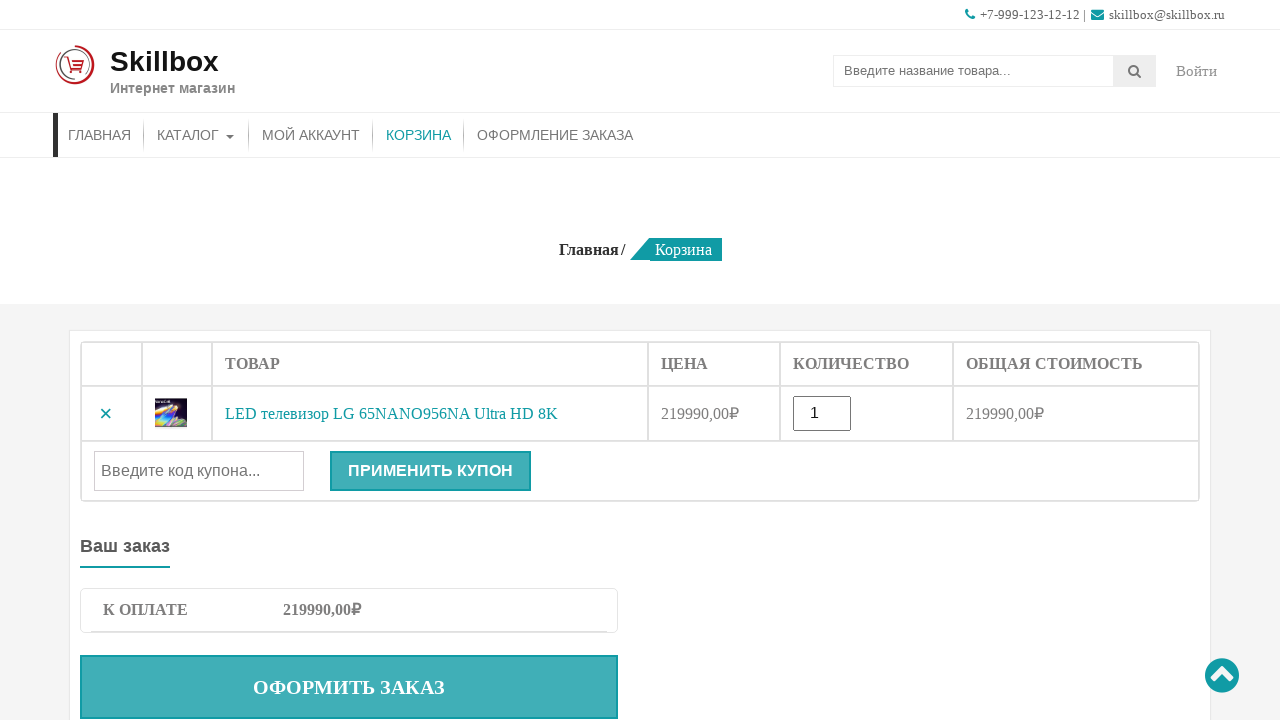

Deleted the product from cart at (106, 414) on (//*[@class='remove'])[1]
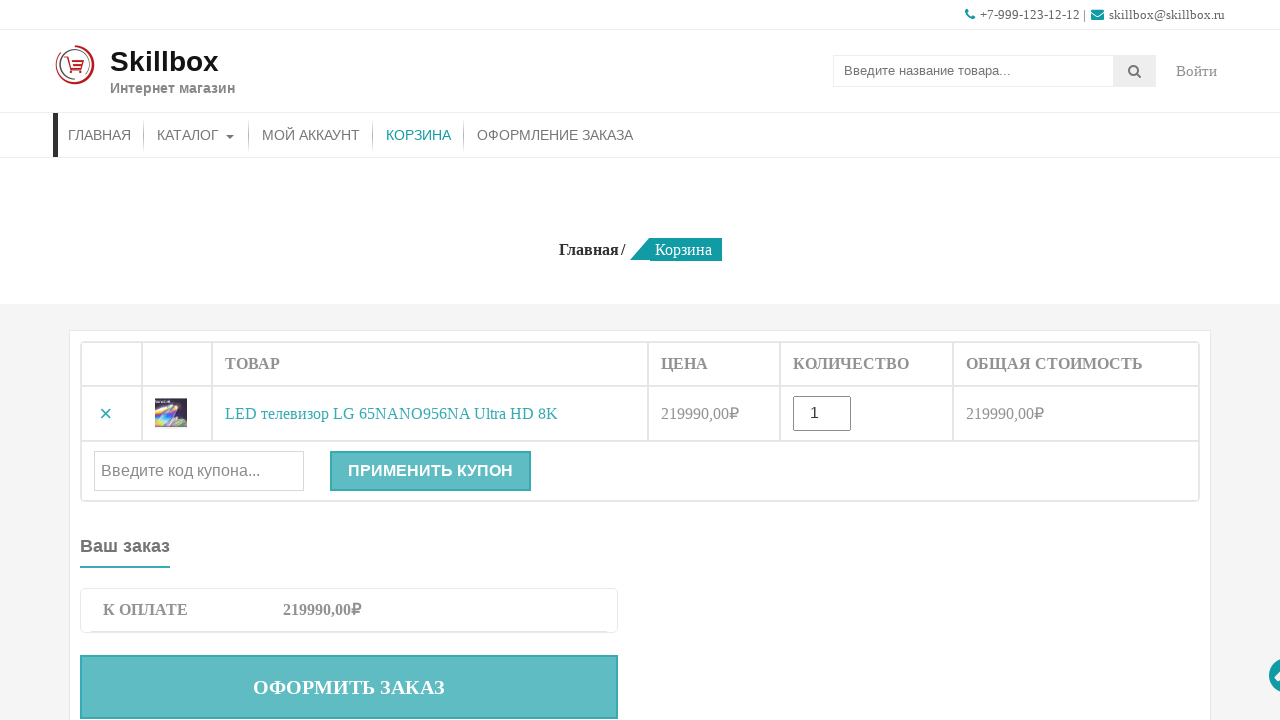

Restored the deleted product at (557, 358) on xpath=//*[@class='restore-item']
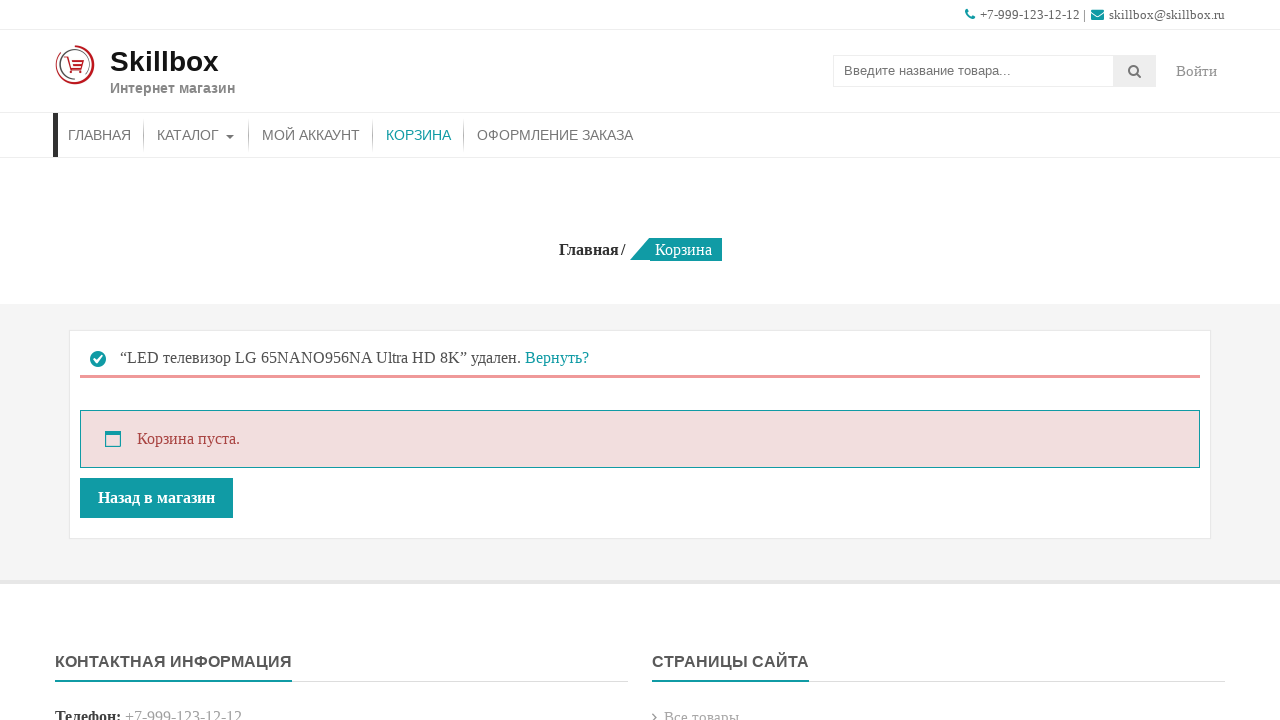

Verified product is back in cart
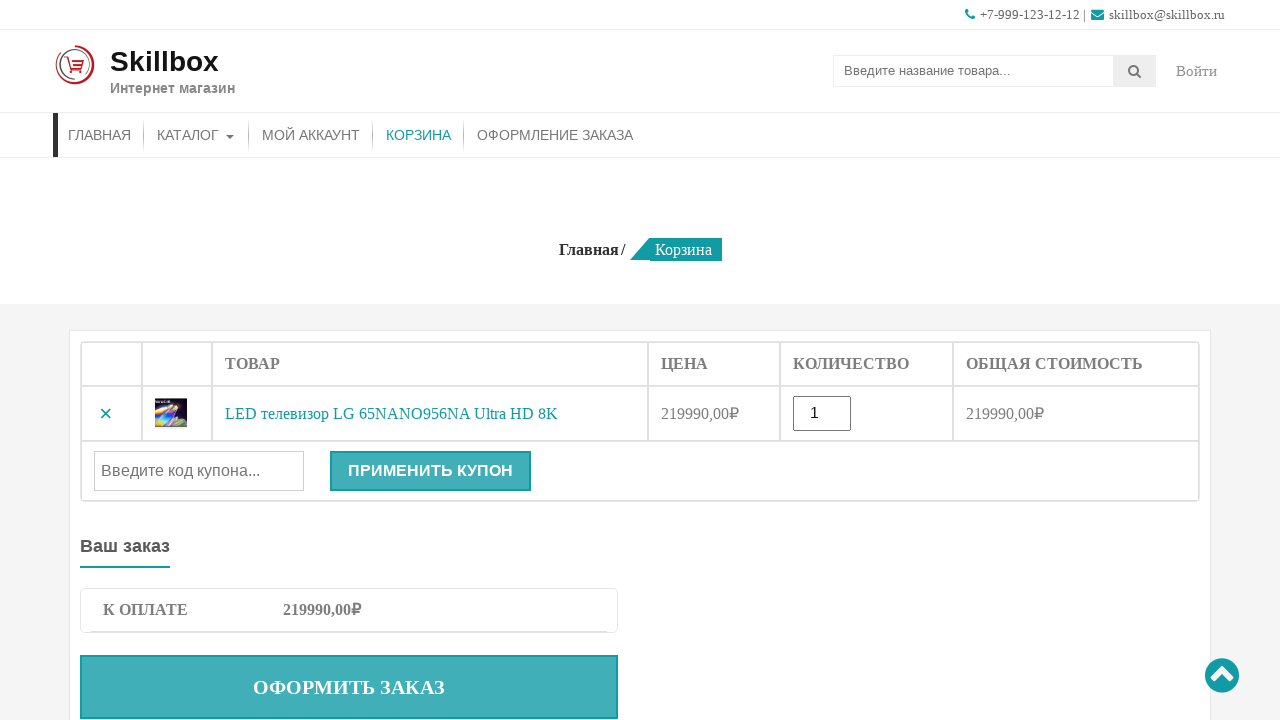

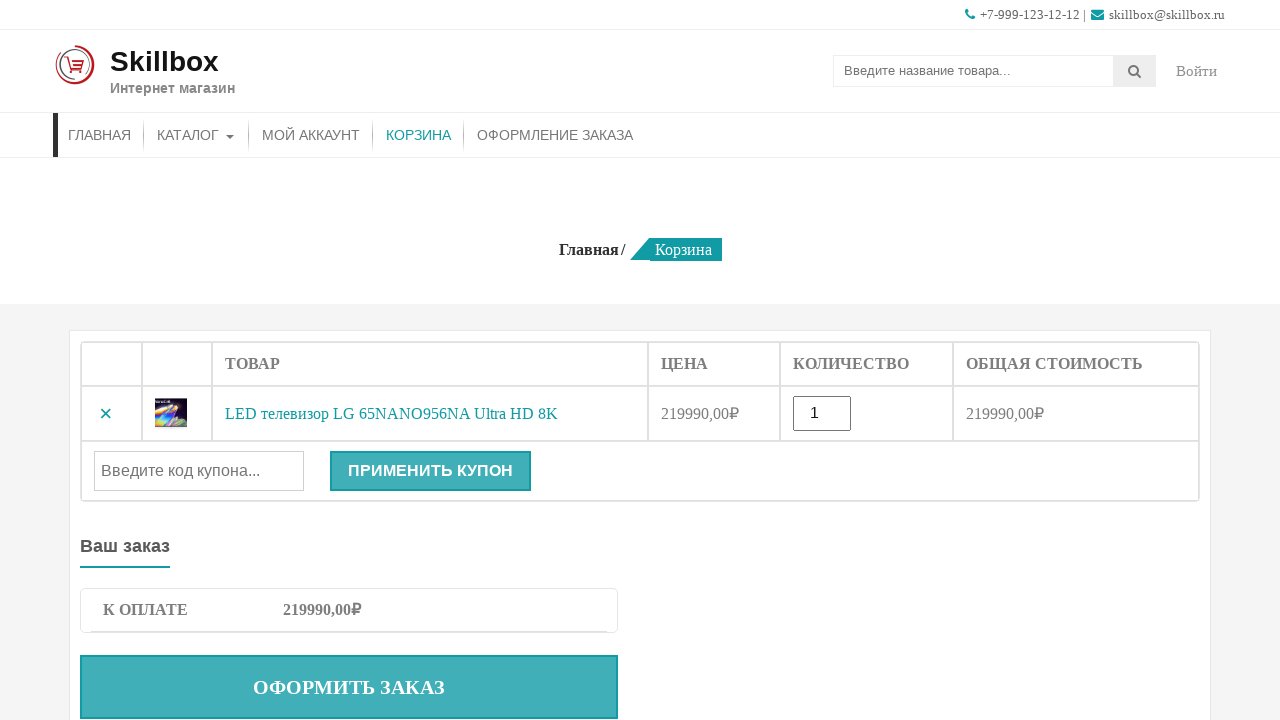